Tests state dropdown selection by selecting Illinois, Virginia, and California in sequence, then verifies California is the final selected option

Starting URL: https://practice.cydeo.com/dropdown

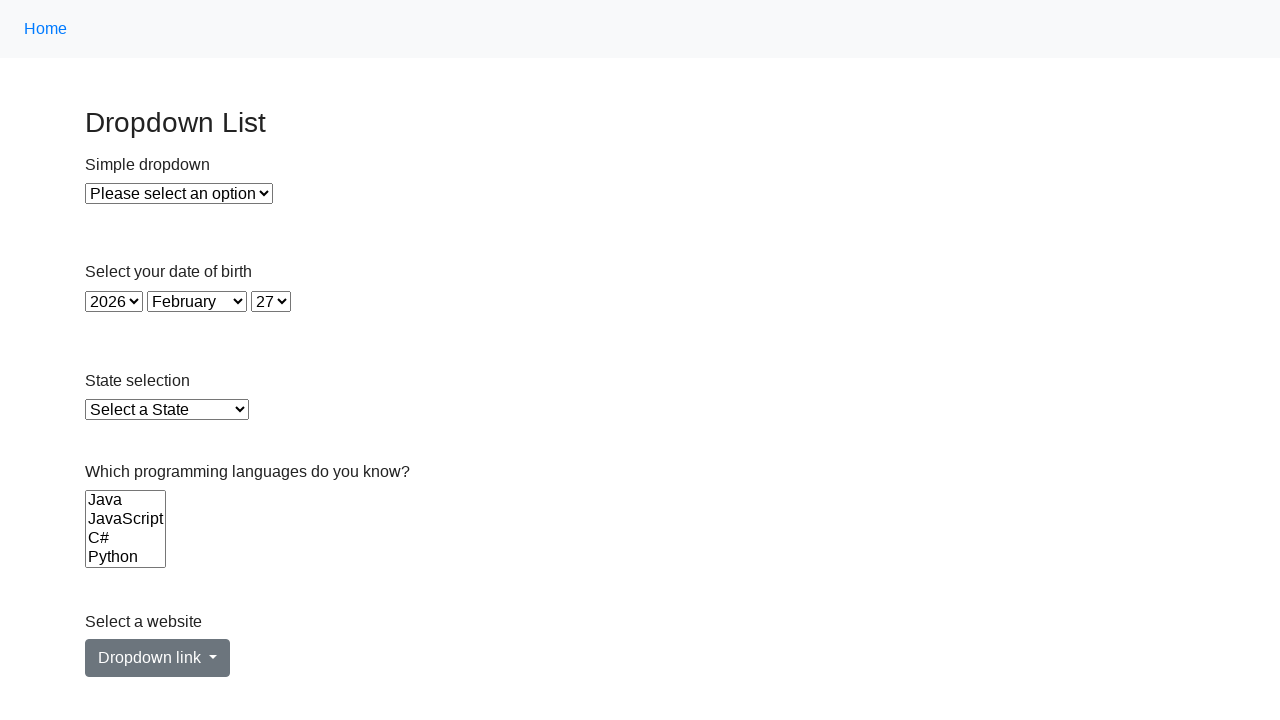

Selected Illinois from state dropdown by visible text on select#state
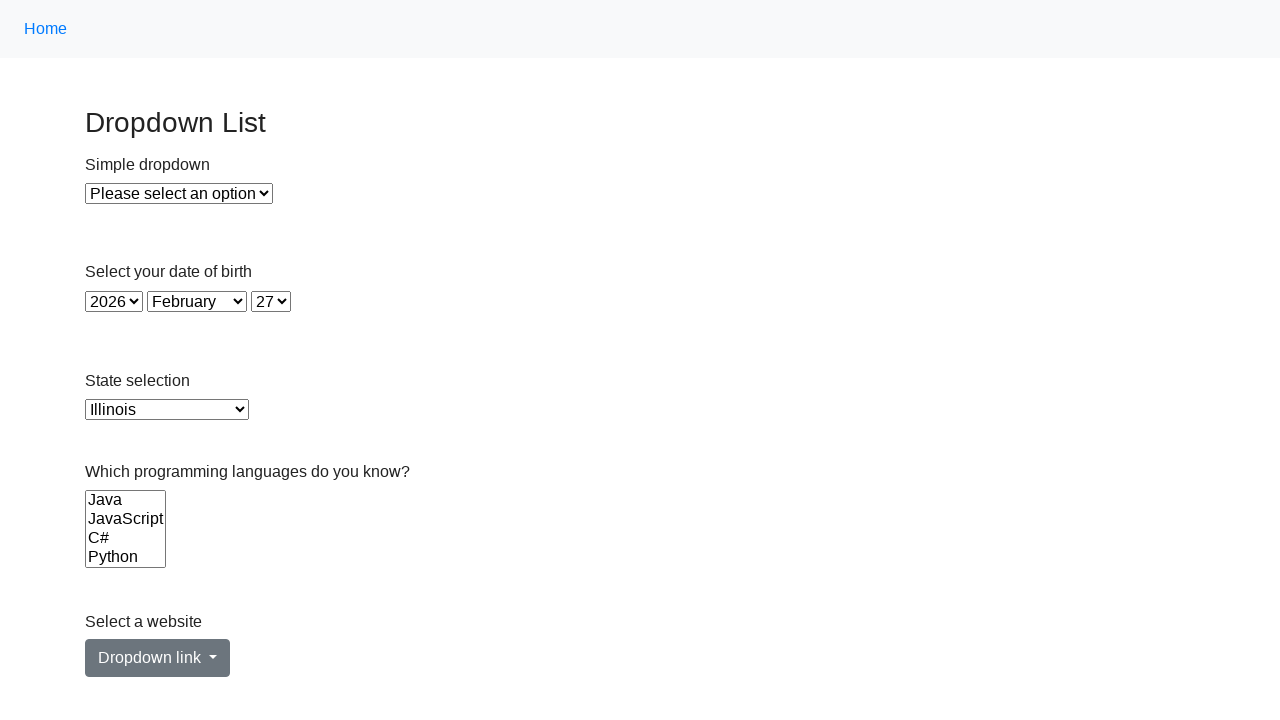

Selected Virginia from state dropdown by value on select#state
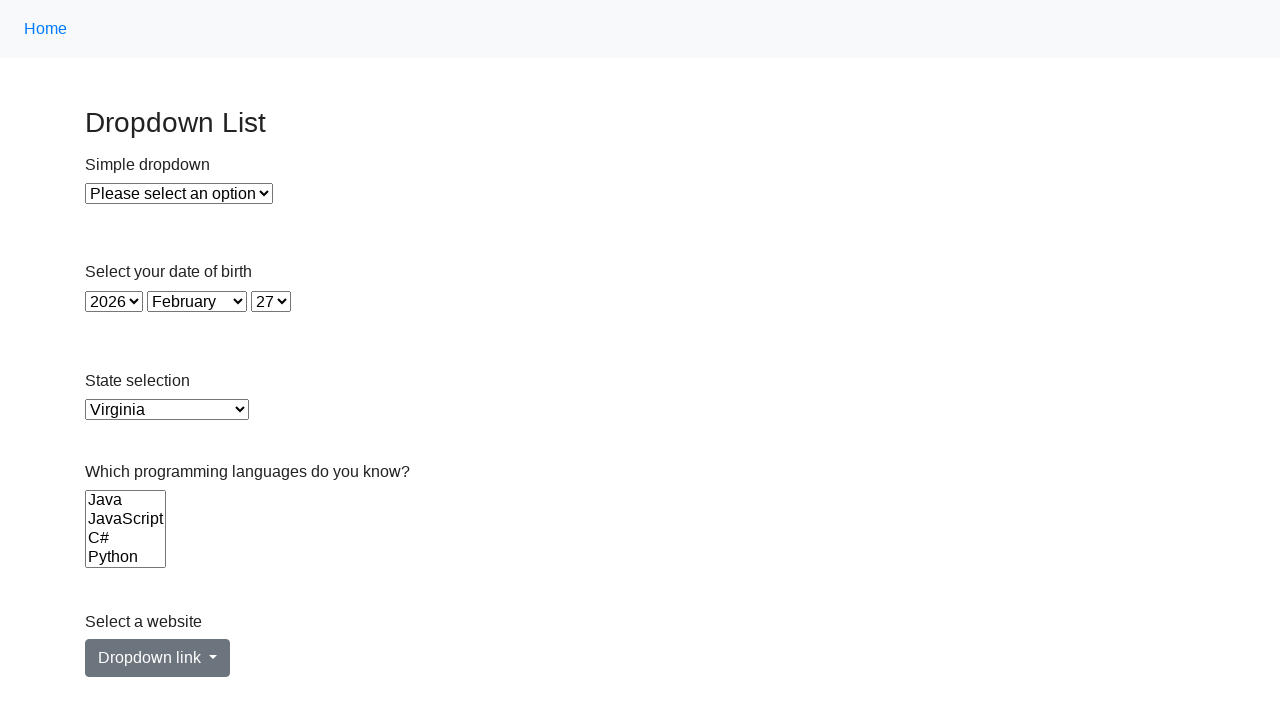

Selected California from state dropdown by index on select#state
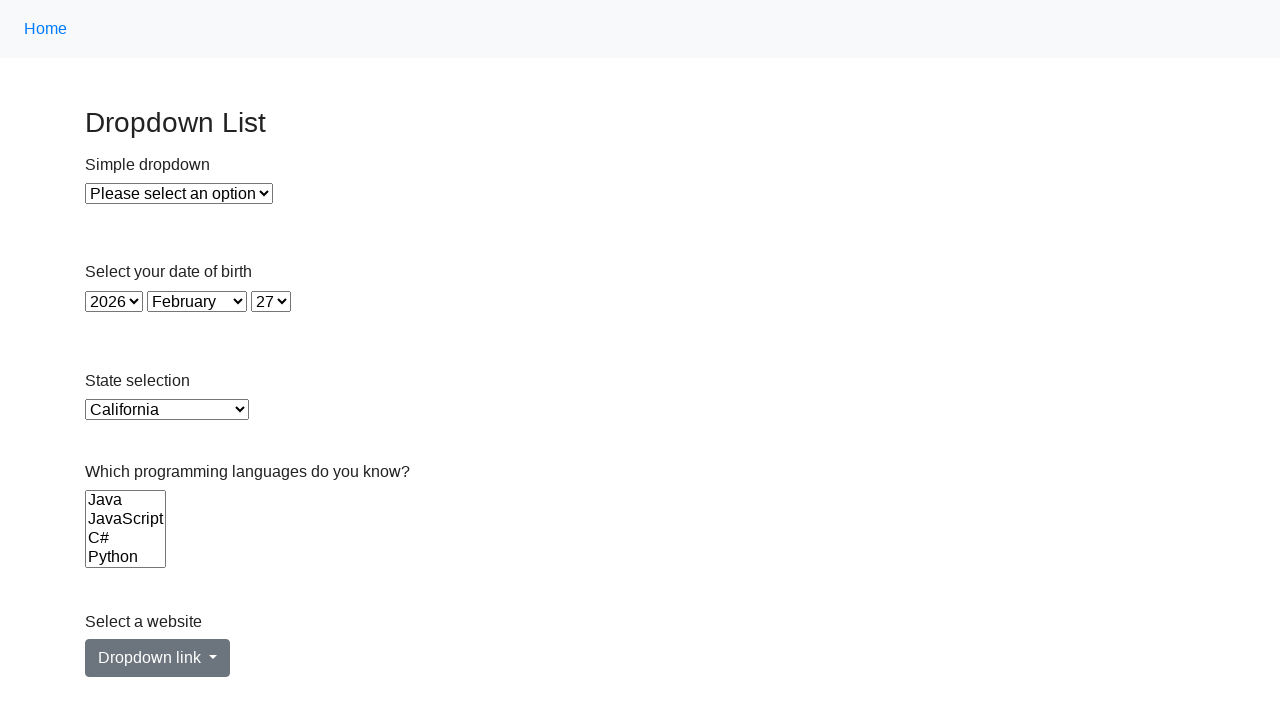

Located the checked option element
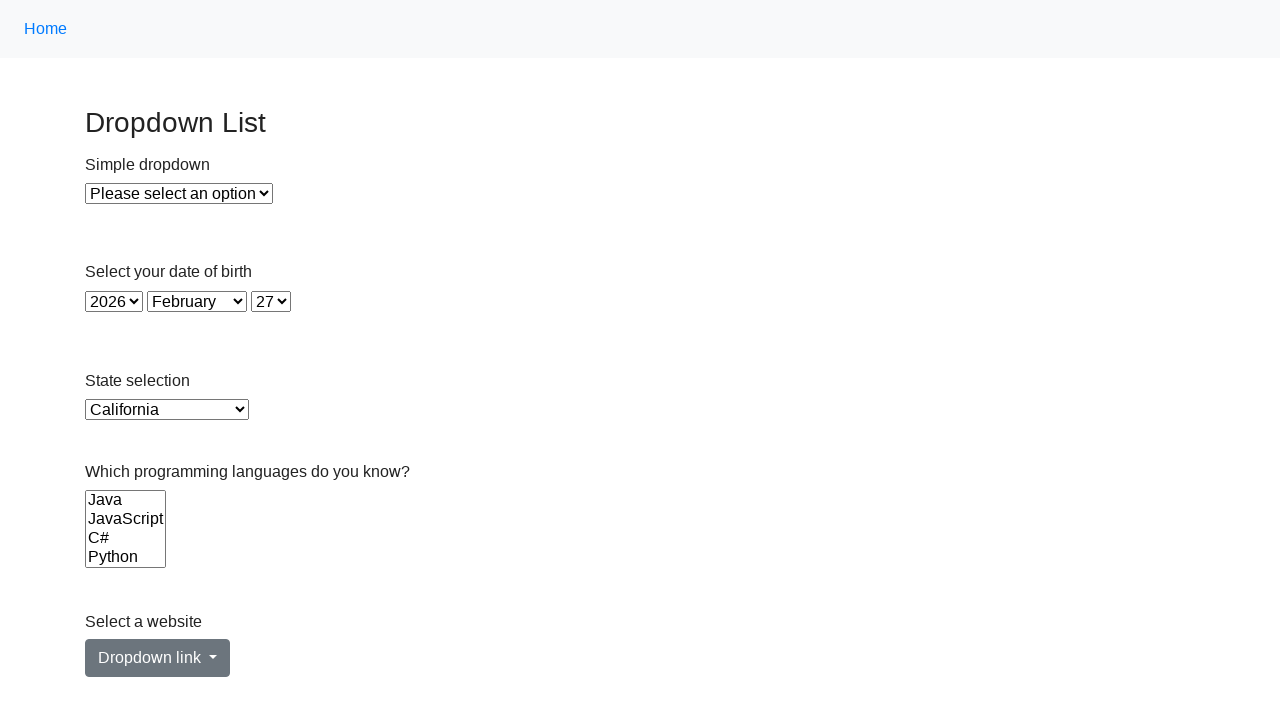

Verified that California is the final selected option
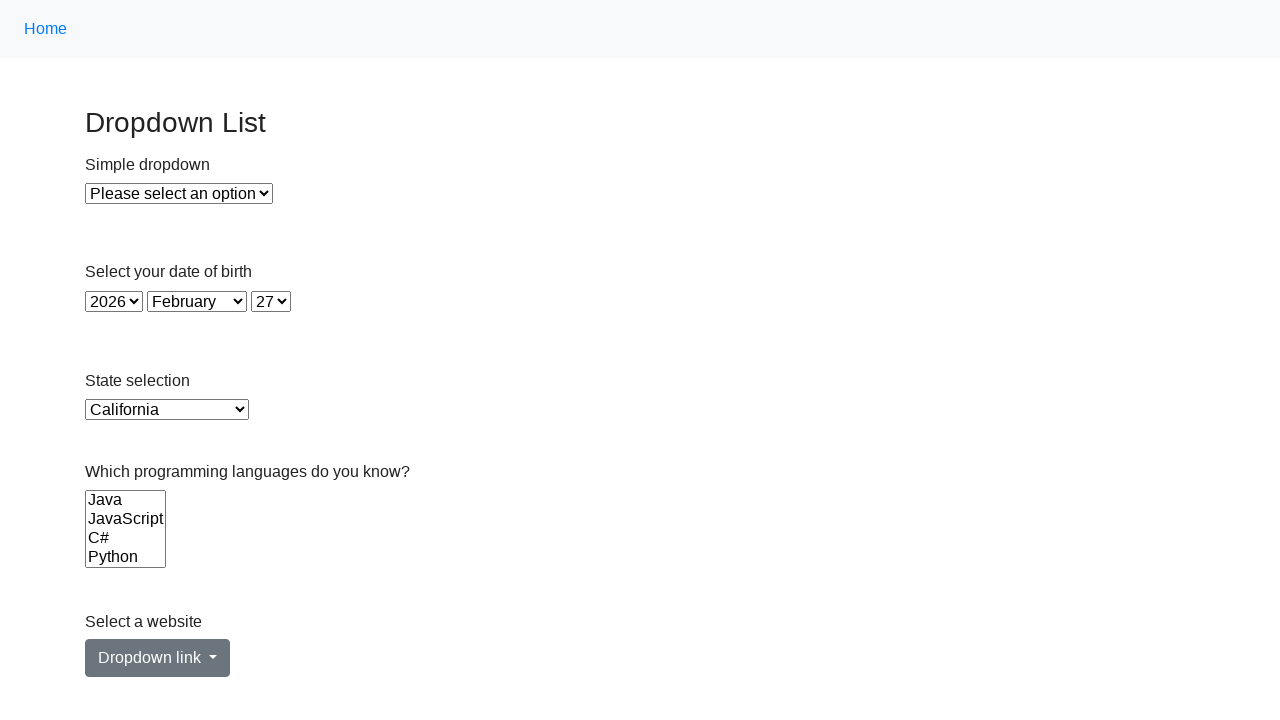

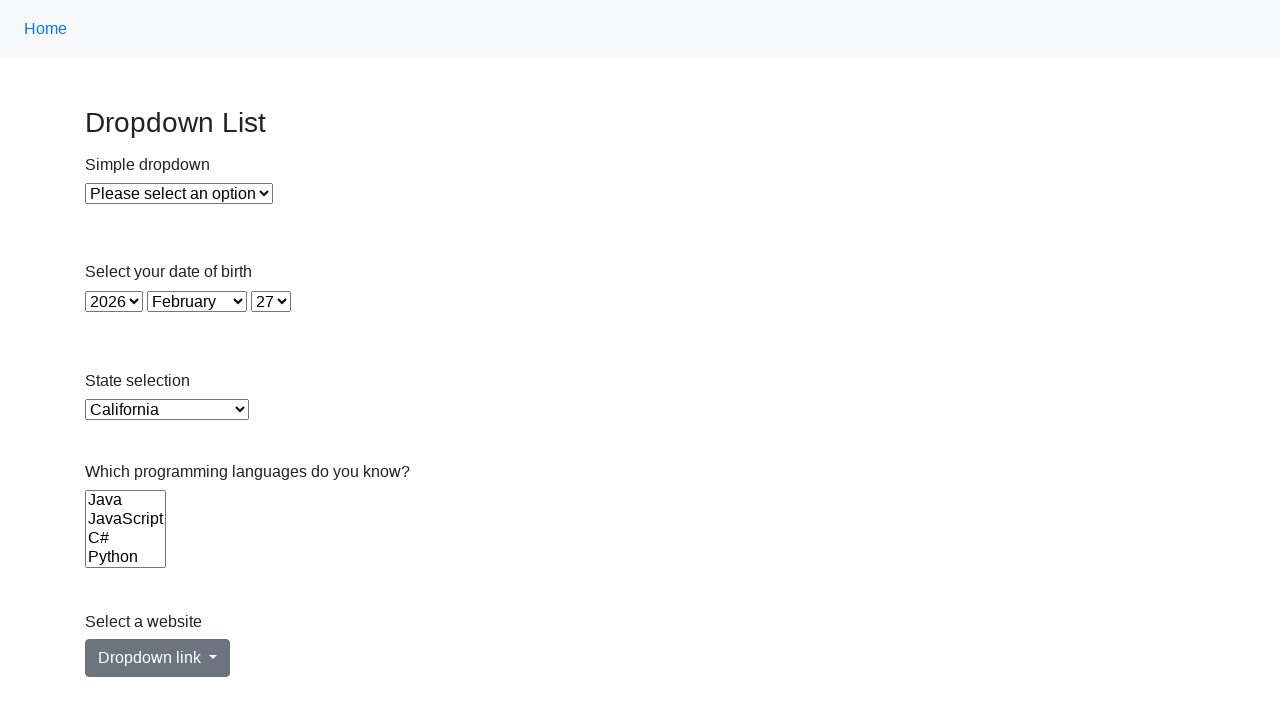